Tests link interaction by opening all links from the first footer column in new tabs and switching between them to verify they loaded correctly

Starting URL: https://rahulshettyacademy.com/AutomationPractice/

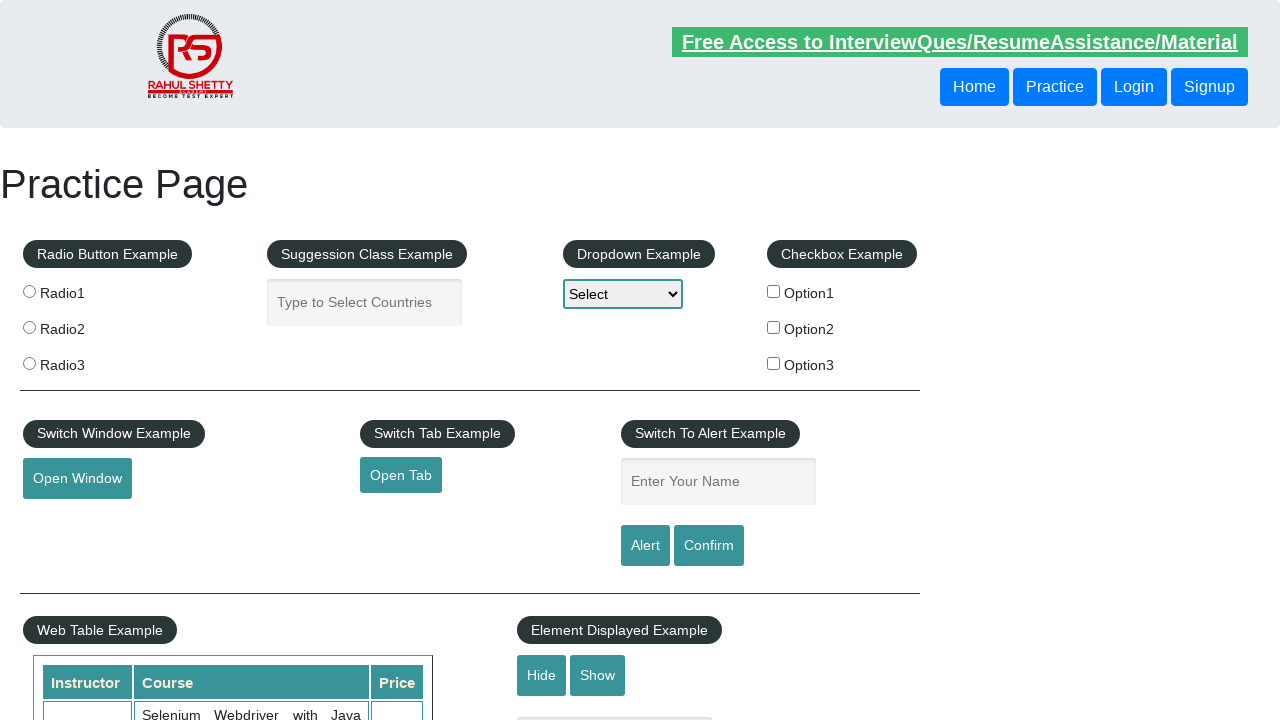

Retrieved all links on page
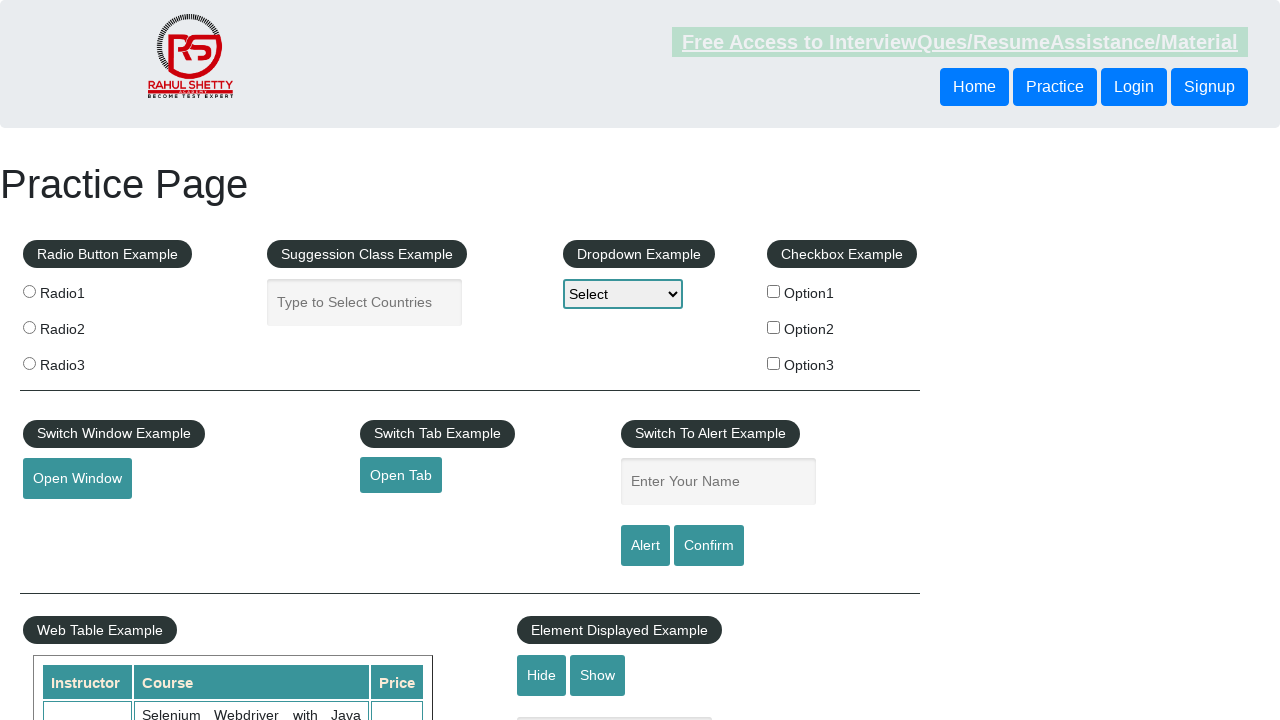

Located footer section (div#gf-BIG)
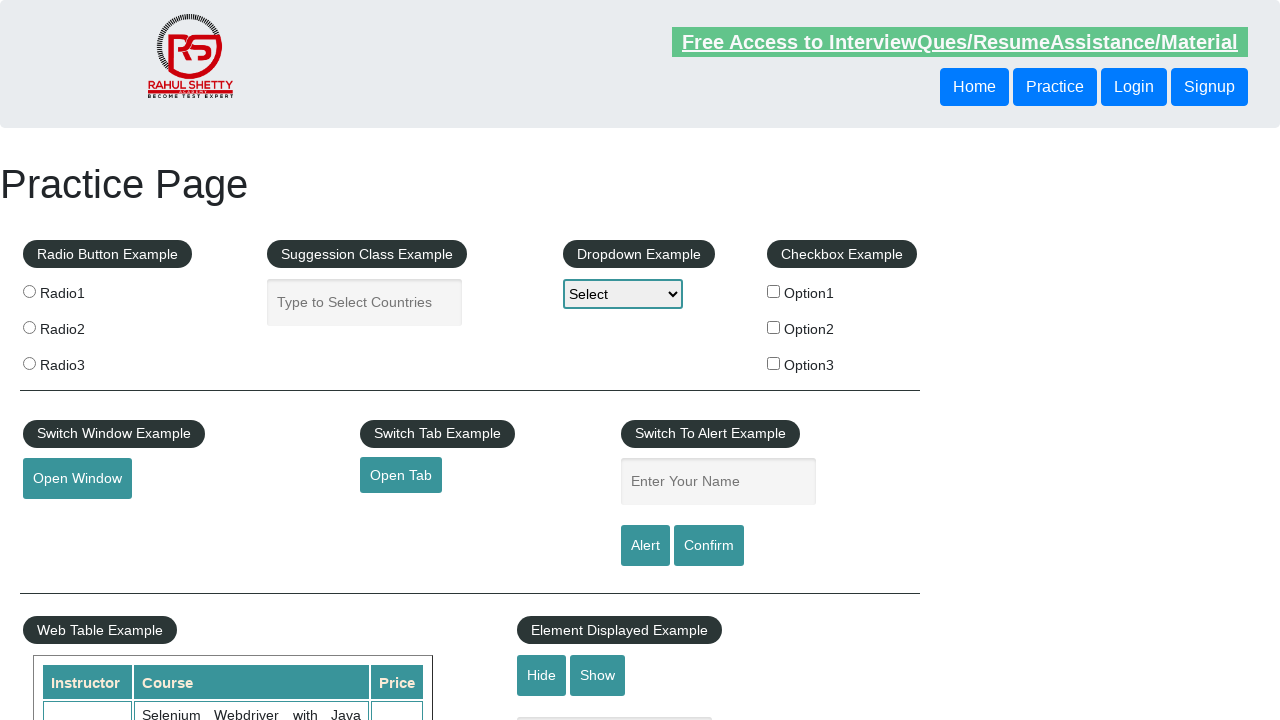

Found 20 links in footer section
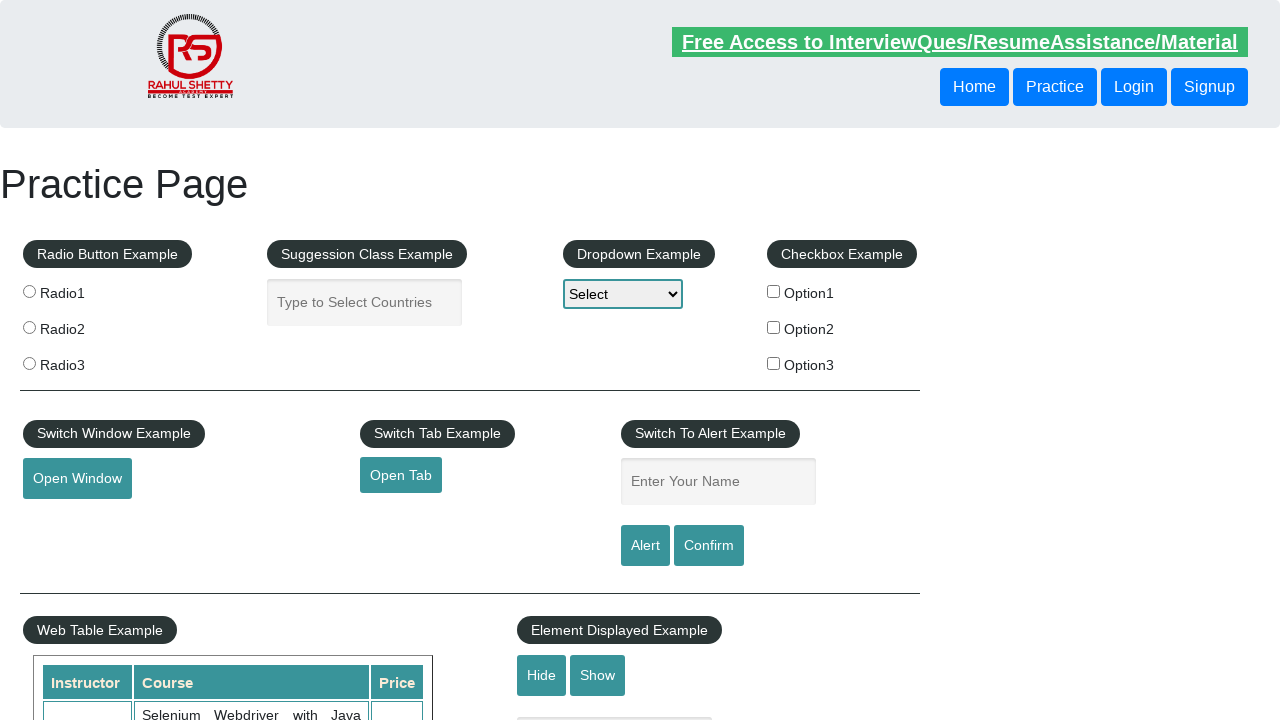

Located first column of footer
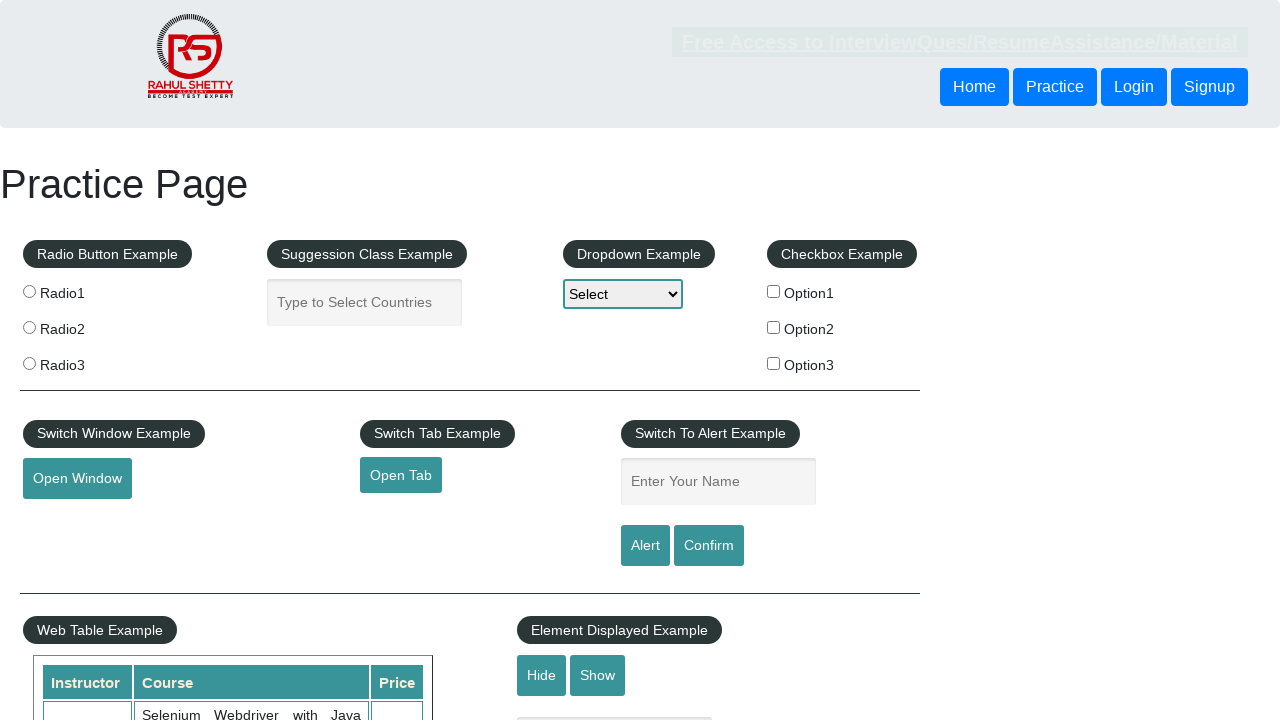

Found 5 links in first footer column
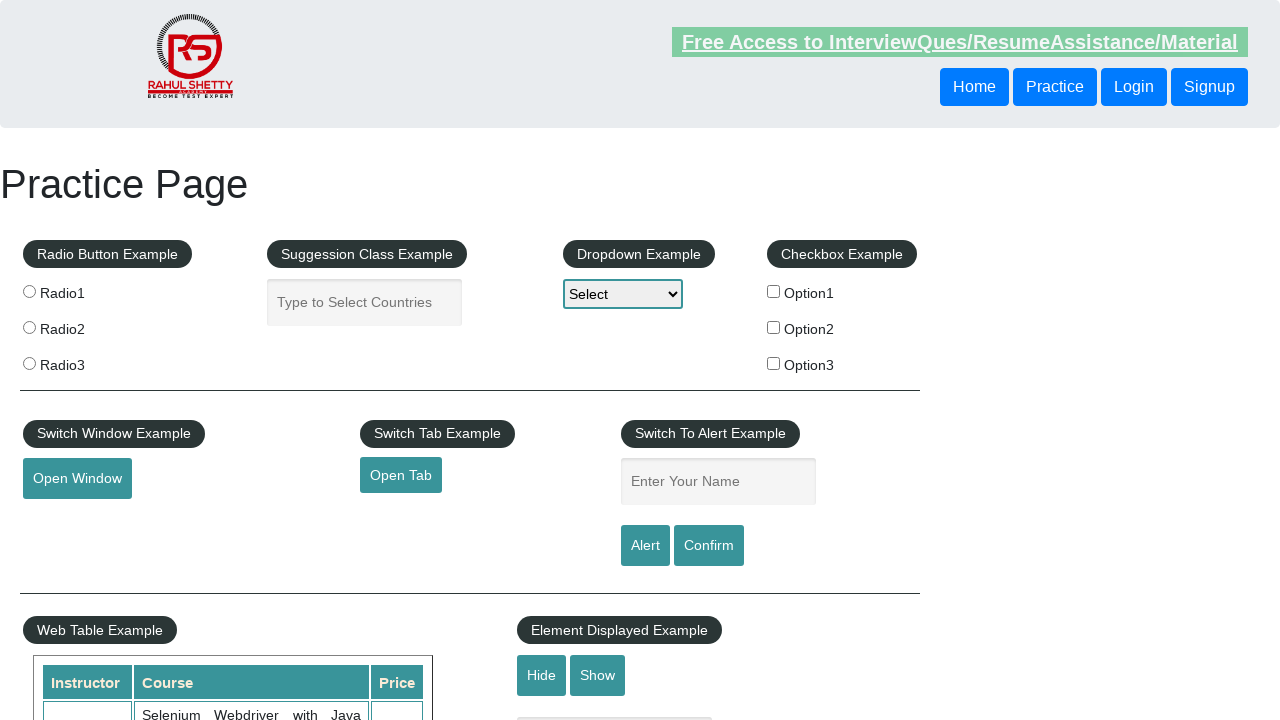

Opened link from first footer column in new tab at (157, 482) on div#gf-BIG tbody tr td:first-child ul >> a >> nth=0
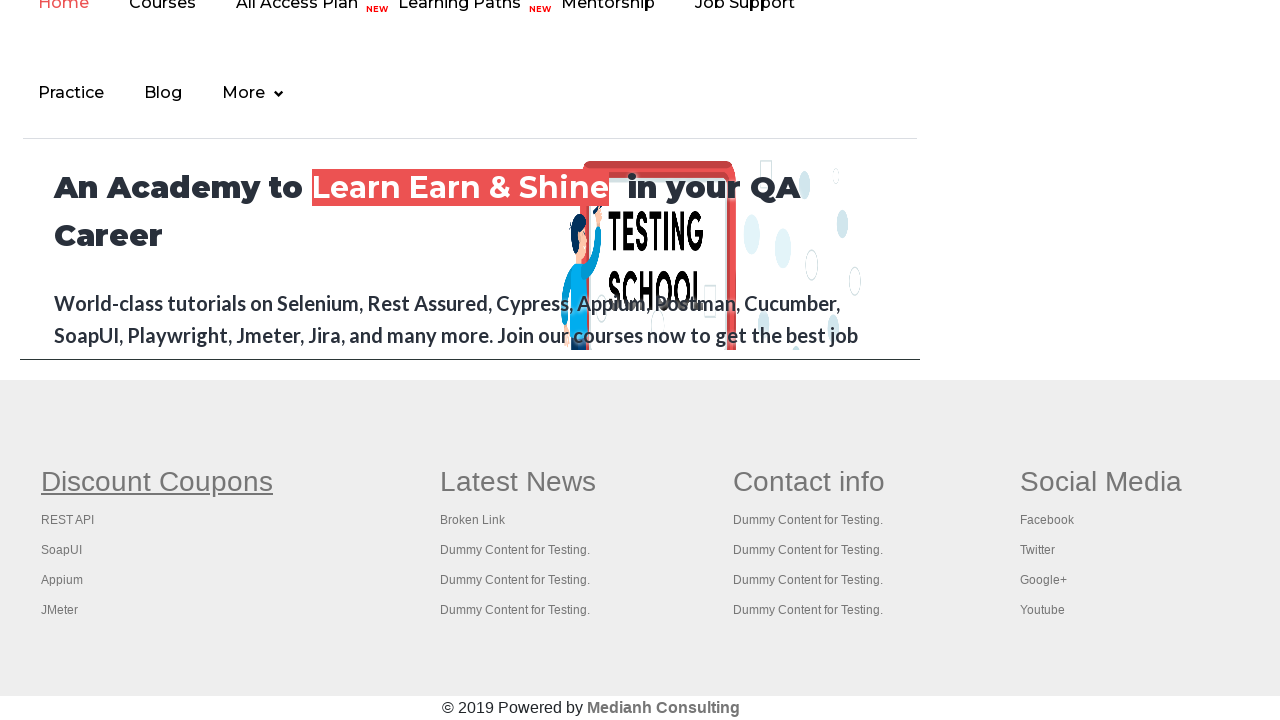

Opened link from first footer column in new tab at (68, 520) on div#gf-BIG tbody tr td:first-child ul >> a >> nth=1
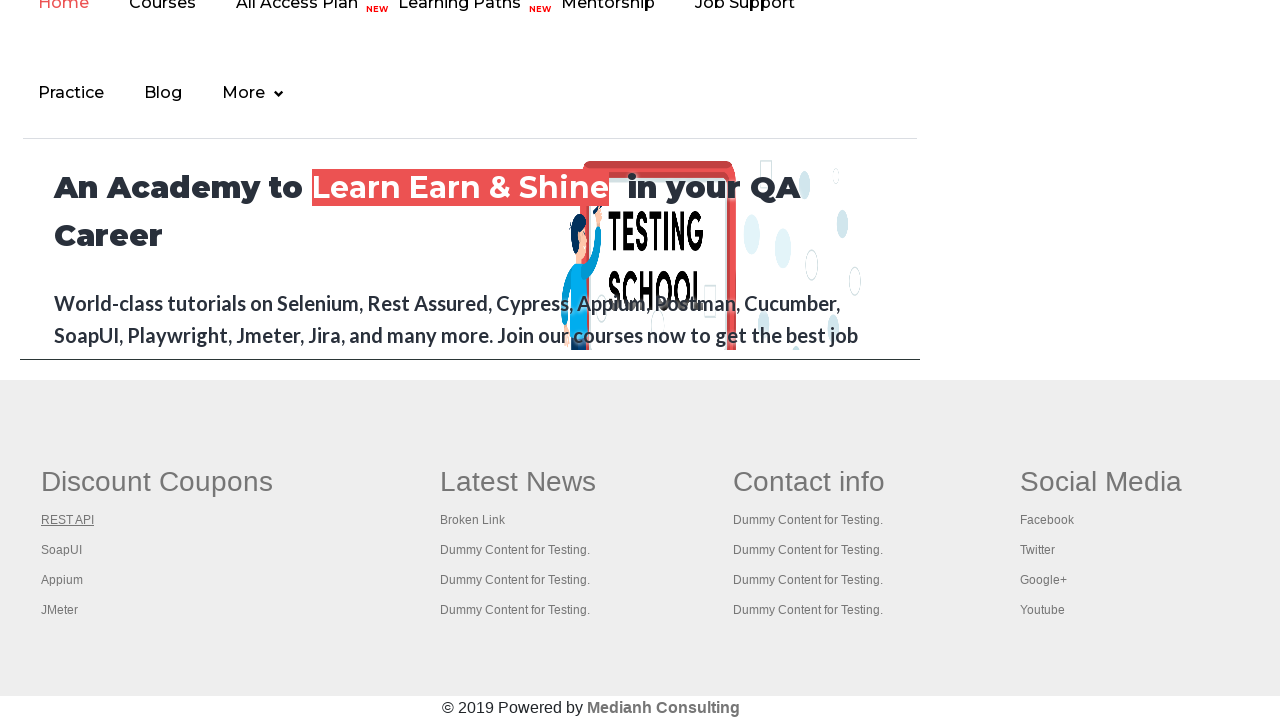

Opened link from first footer column in new tab at (62, 550) on div#gf-BIG tbody tr td:first-child ul >> a >> nth=2
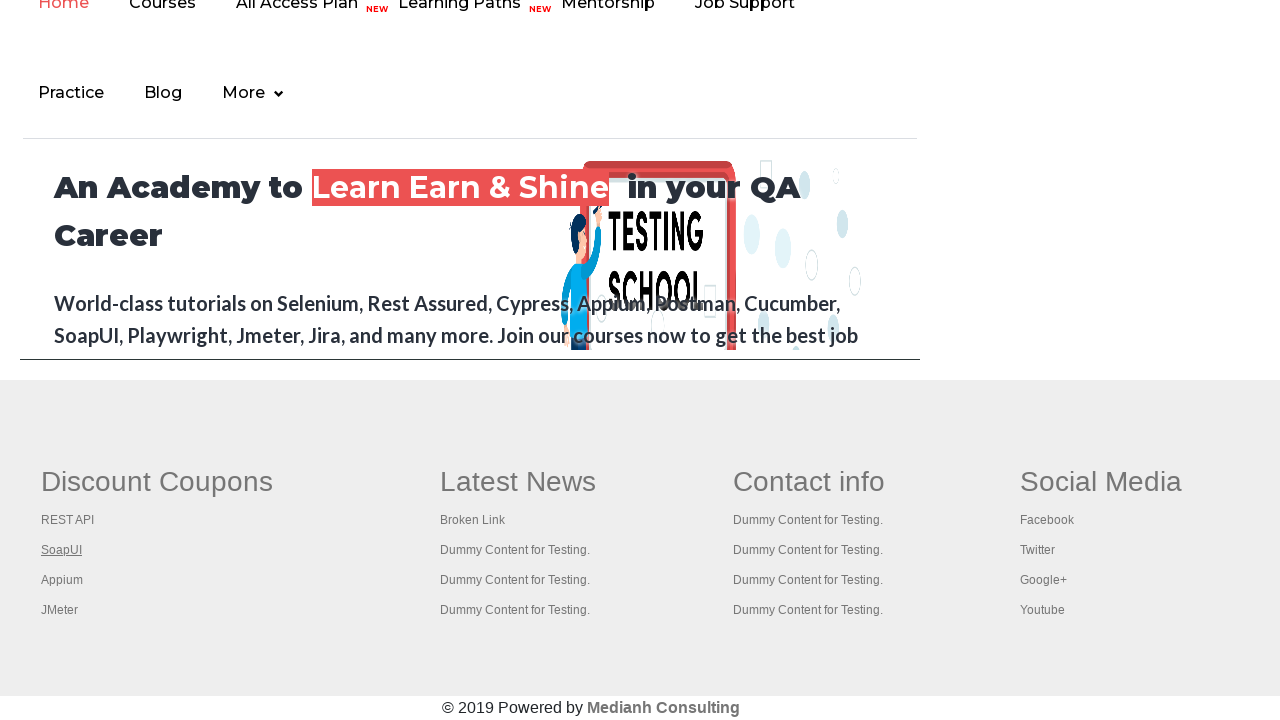

Opened link from first footer column in new tab at (62, 580) on div#gf-BIG tbody tr td:first-child ul >> a >> nth=3
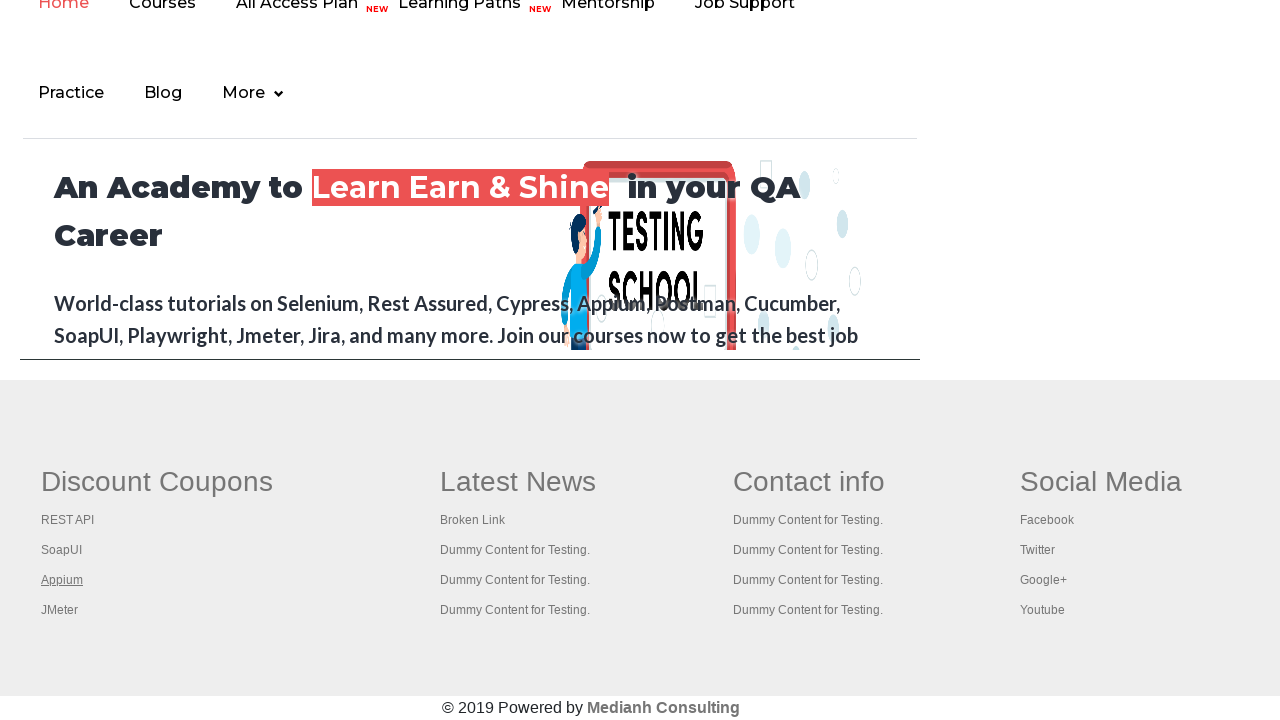

Opened link from first footer column in new tab at (60, 610) on div#gf-BIG tbody tr td:first-child ul >> a >> nth=4
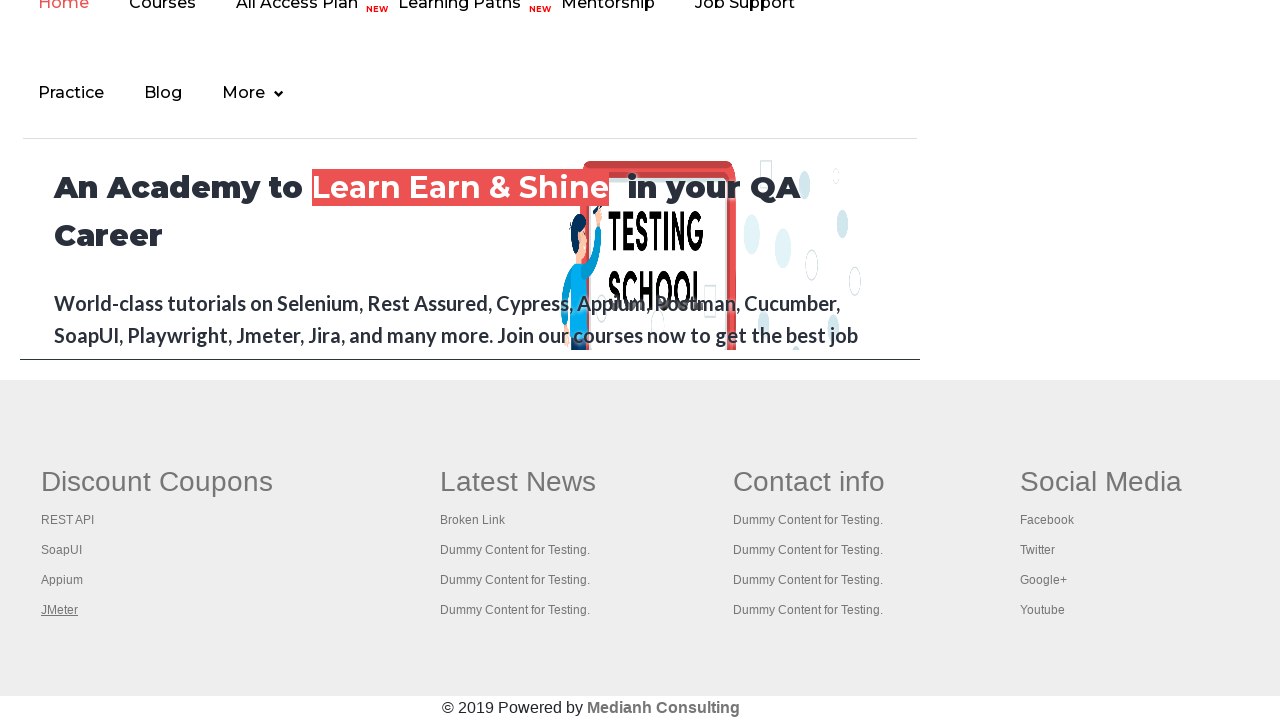

Switched to opened tab with title: Practice Page
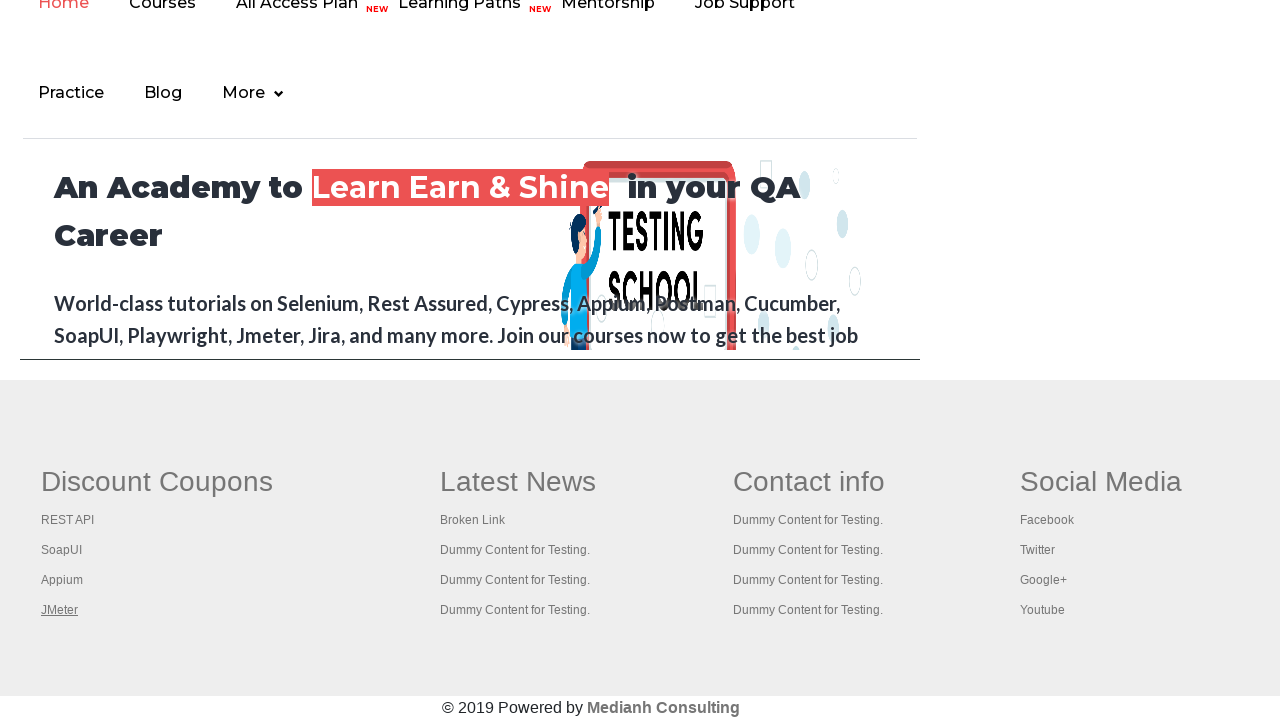

Switched to opened tab with title: REST API Tutorial
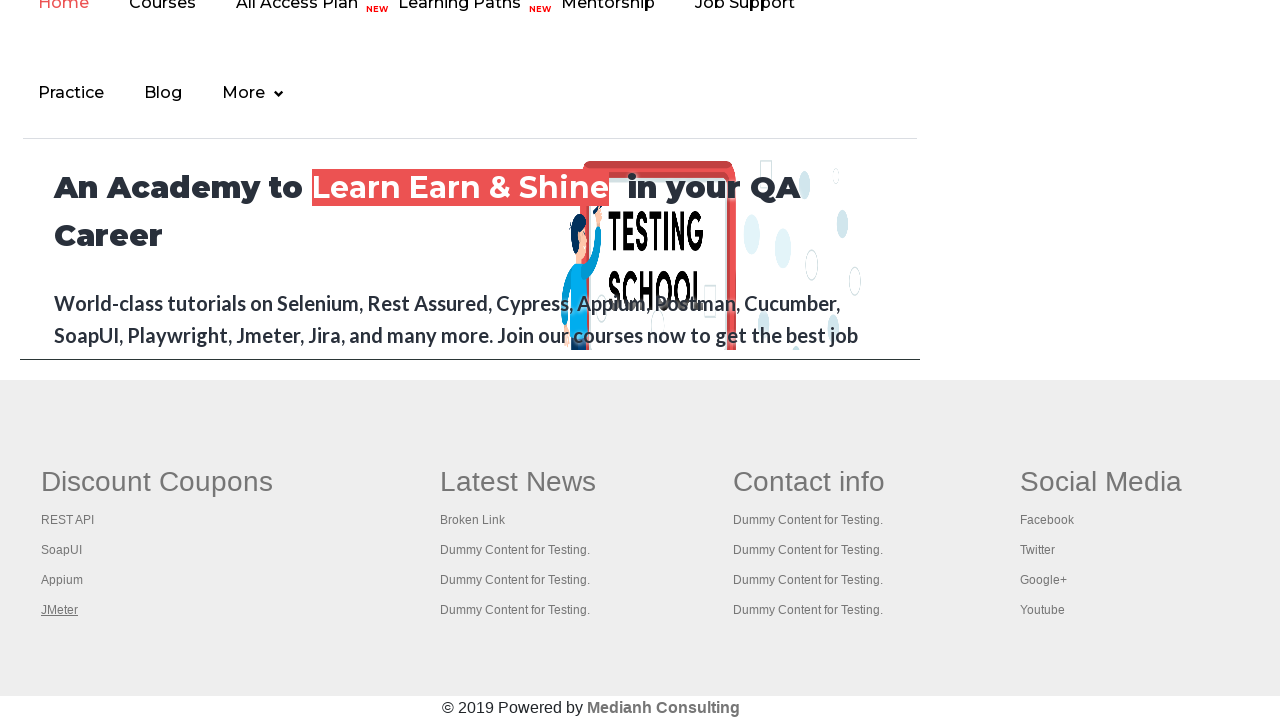

Switched to opened tab with title: The World’s Most Popular API Testing Tool | SoapUI
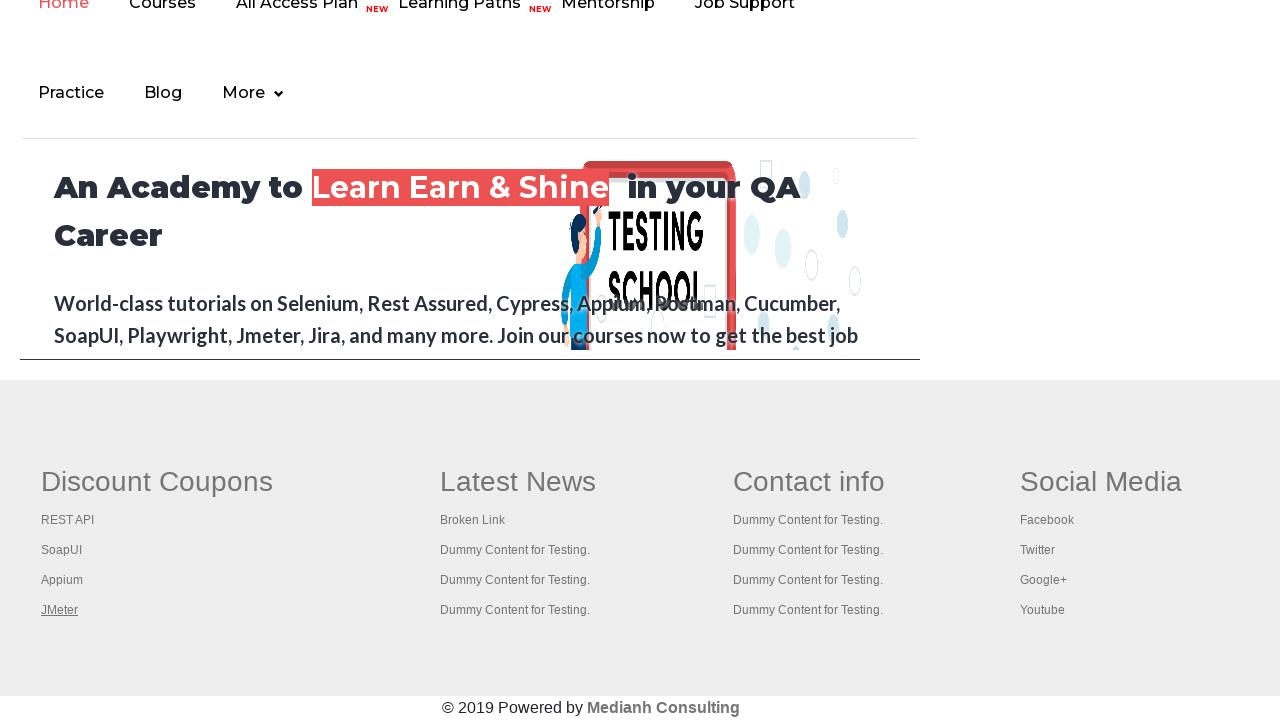

Switched to opened tab with title: Appium tutorial for Mobile Apps testing | RahulShetty Academy | Rahul
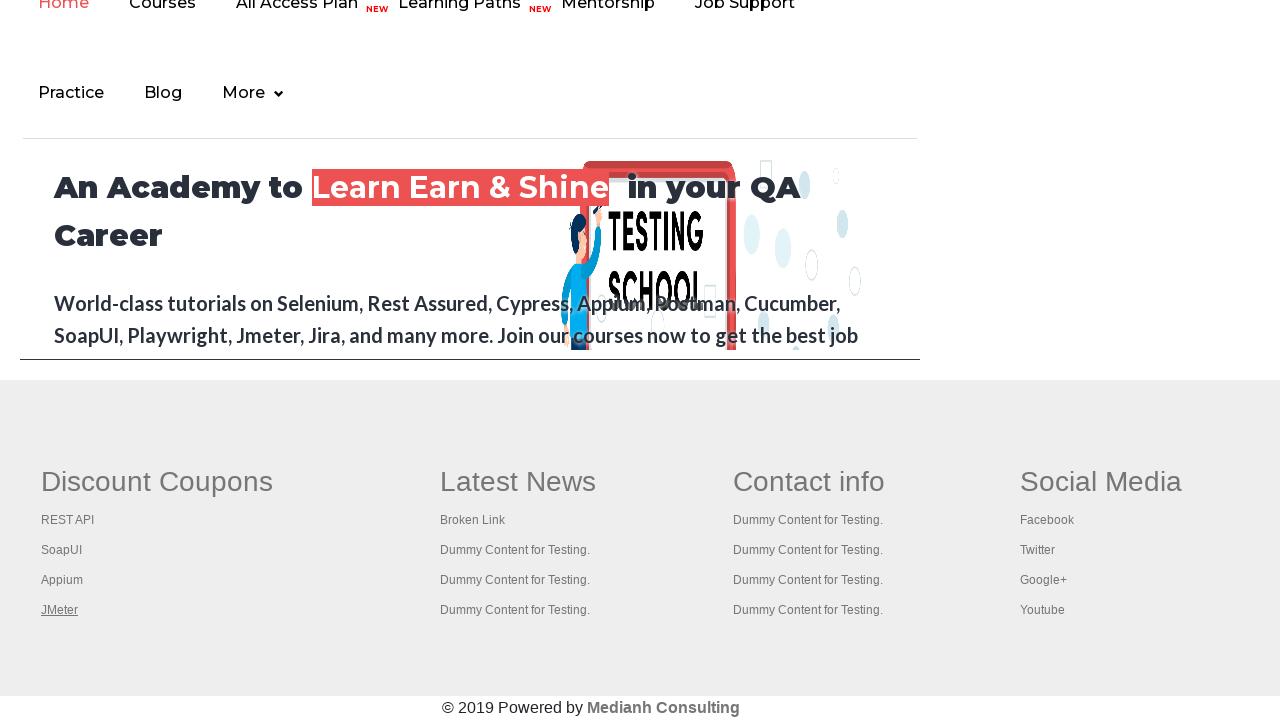

Switched to opened tab with title: Apache JMeter - Apache JMeter™
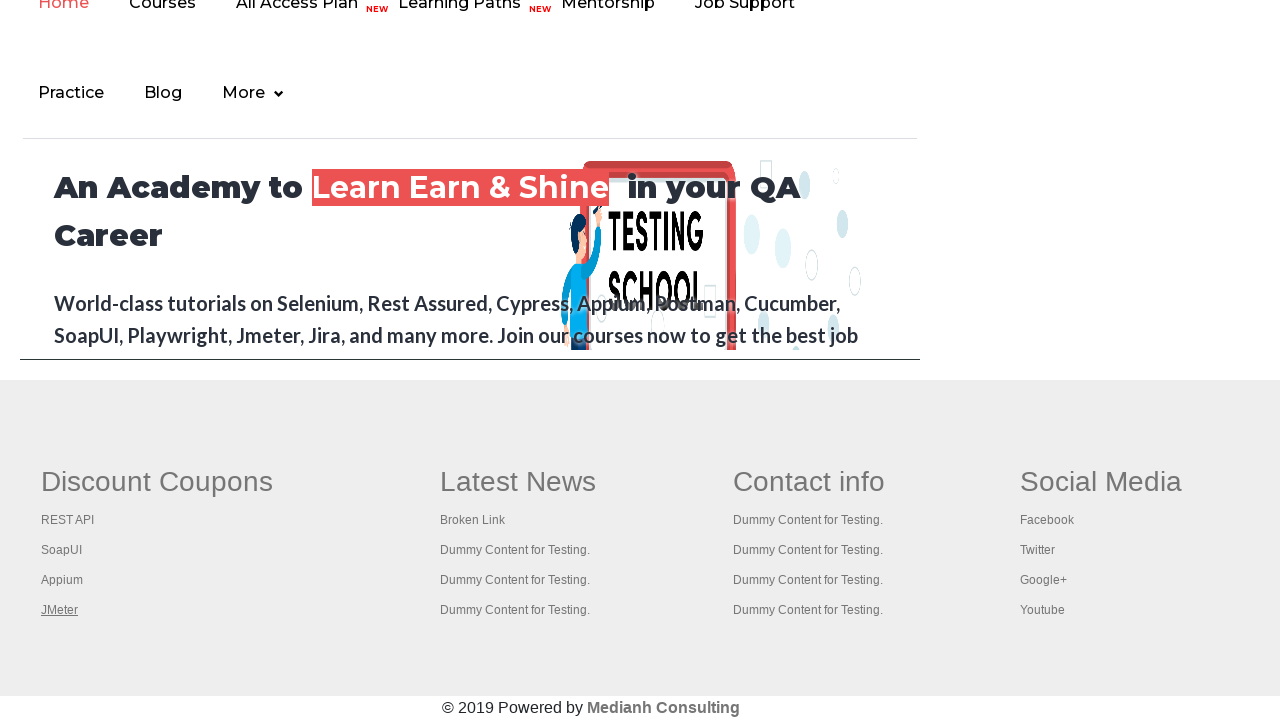

Switched back to original page
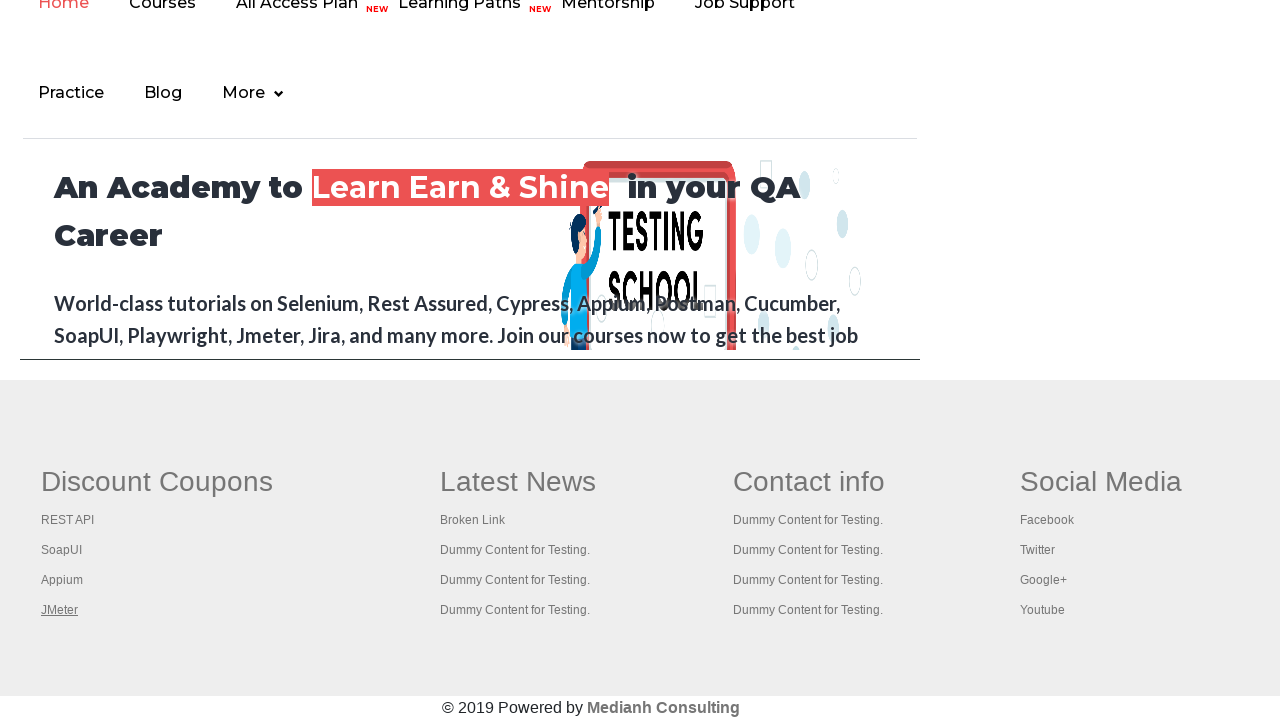

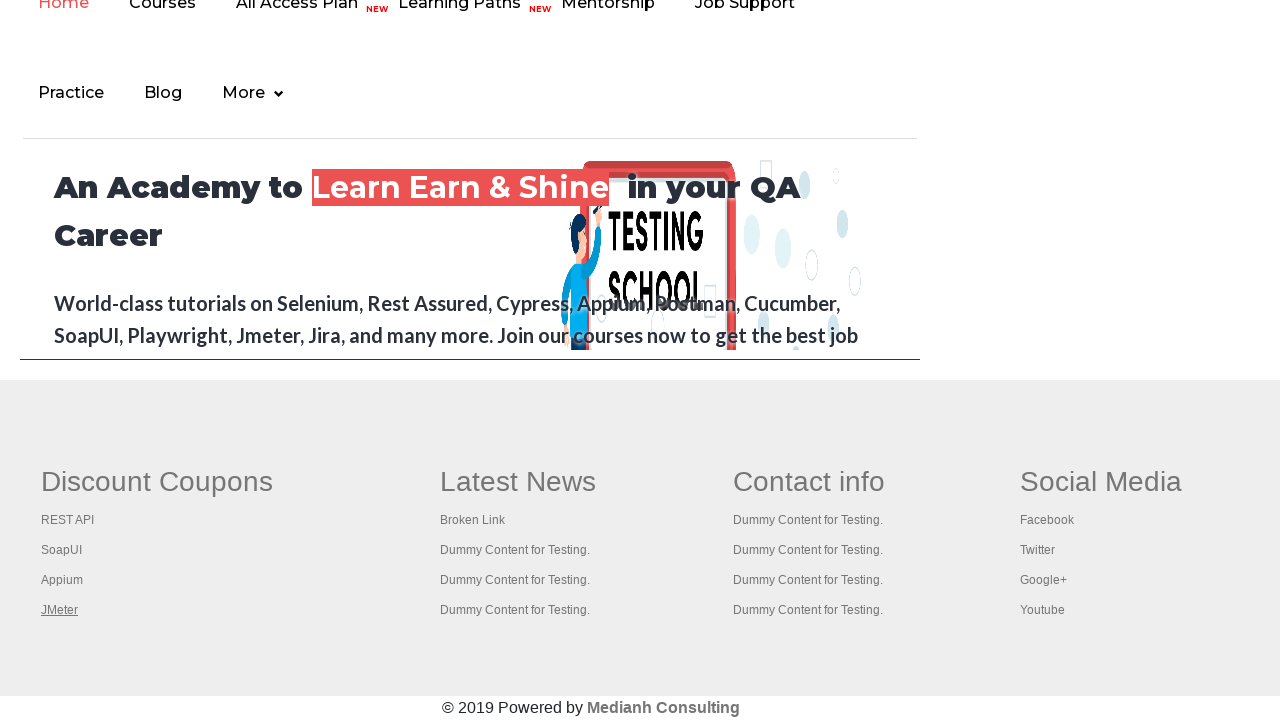